Navigates to a scraping practice website and waits for item elements to load on the page

Starting URL: https://antispider3.scrape.center/

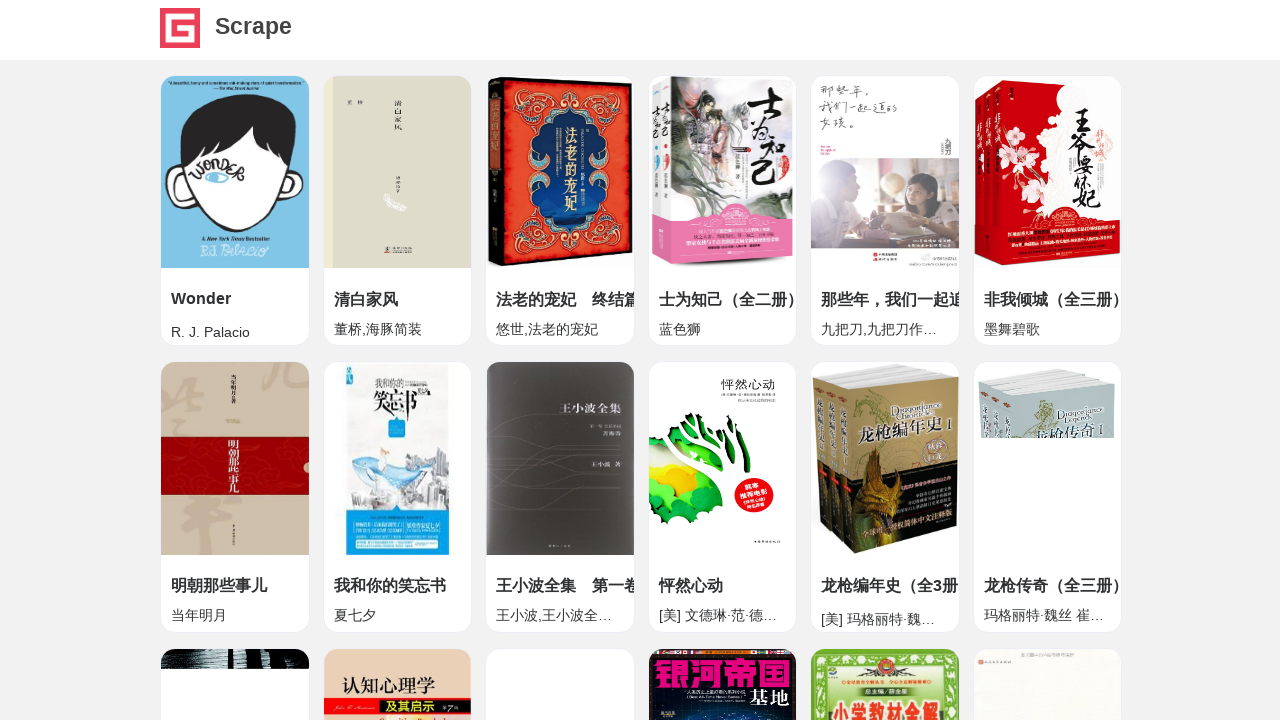

Navigated to scraping practice website at https://antispider3.scrape.center/
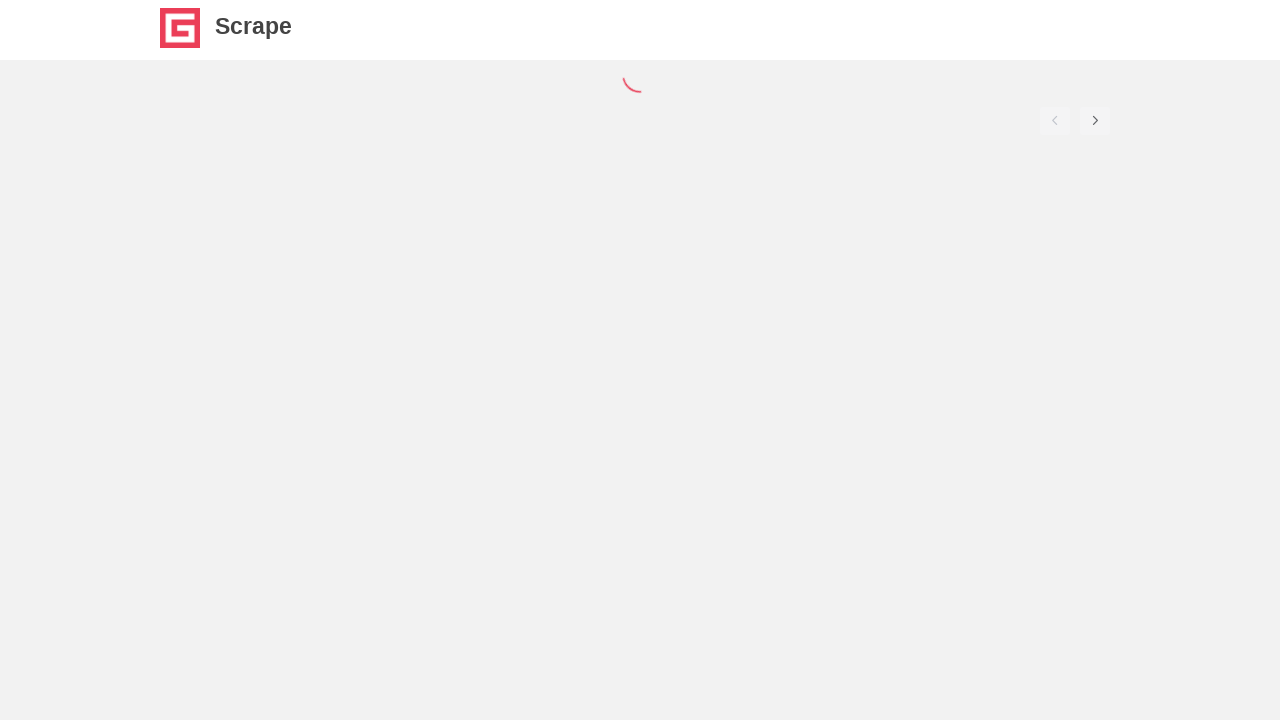

Item elements loaded on the page
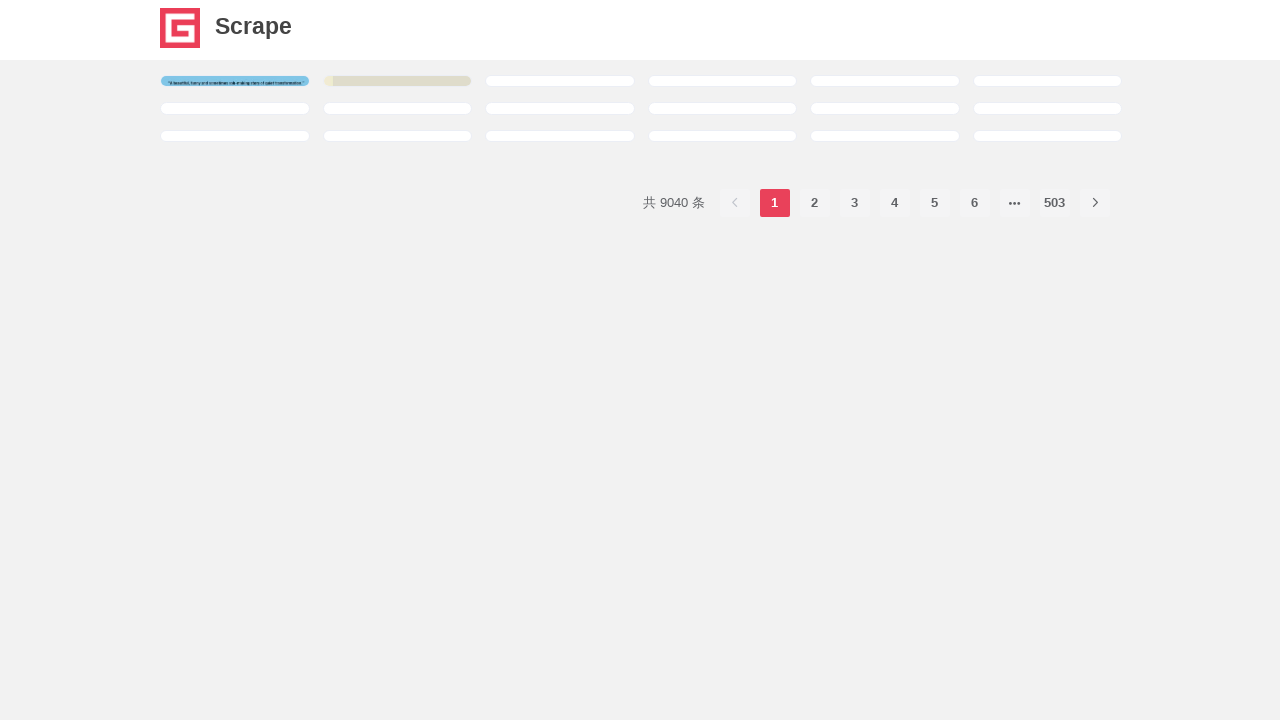

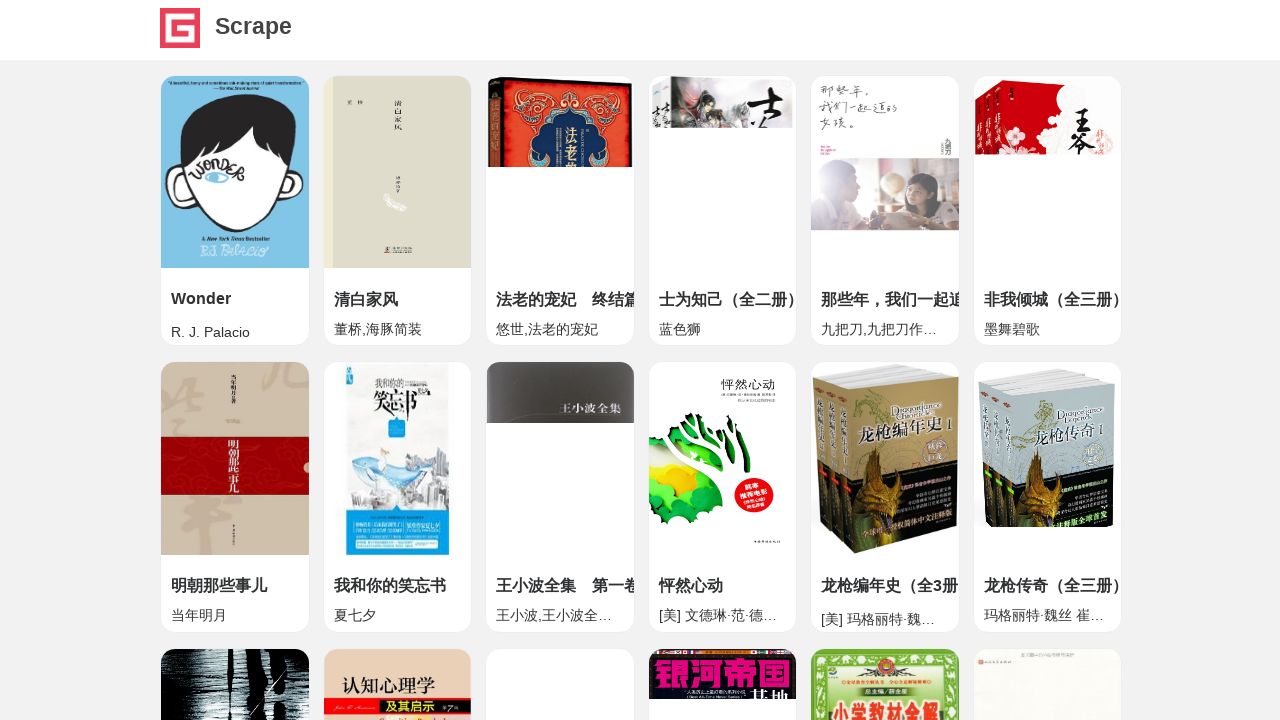